Tests that other controls are hidden when editing a todo item

Starting URL: https://demo.playwright.dev/todomvc

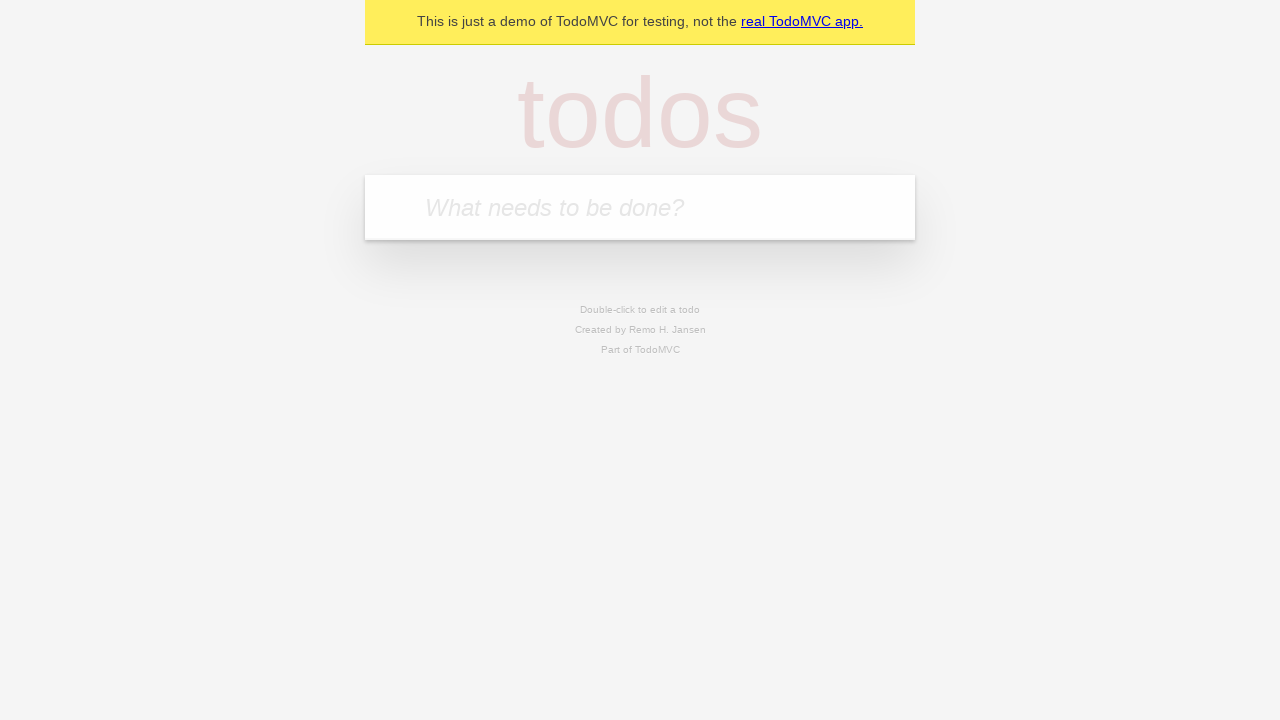

Filled todo input with 'buy some cheese' on internal:attr=[placeholder="What needs to be done?"i]
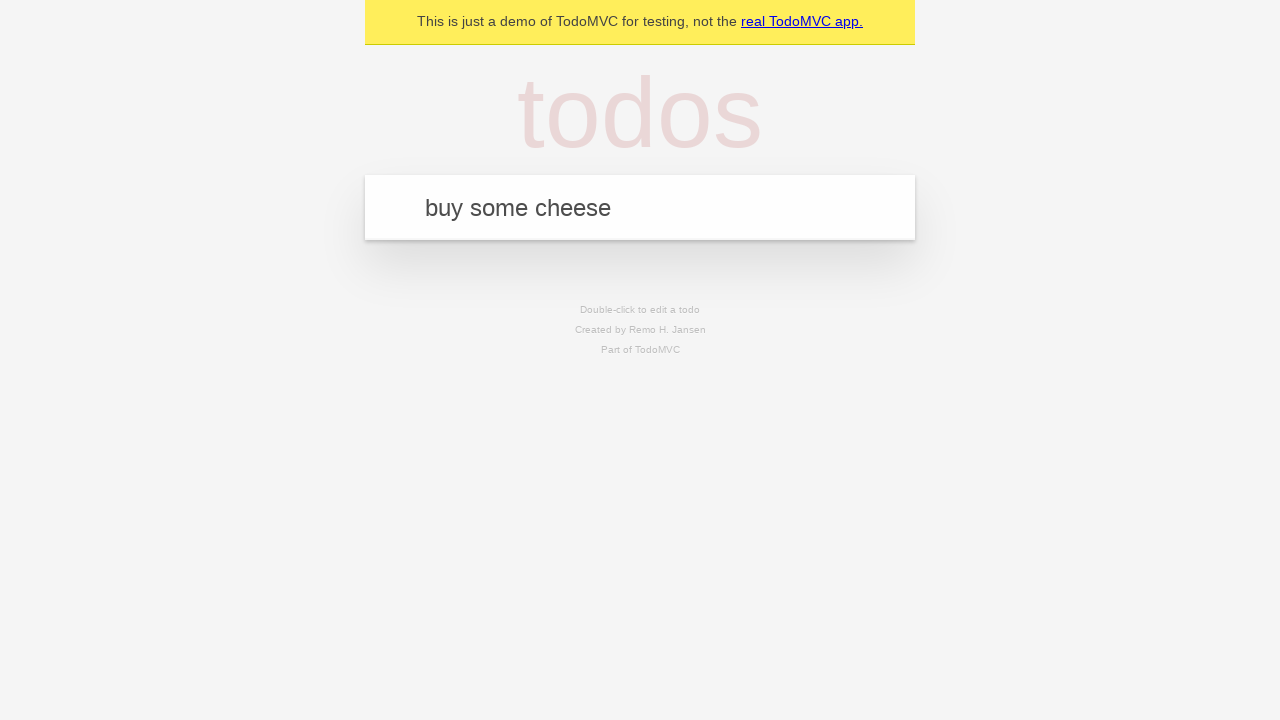

Pressed Enter to create first todo item on internal:attr=[placeholder="What needs to be done?"i]
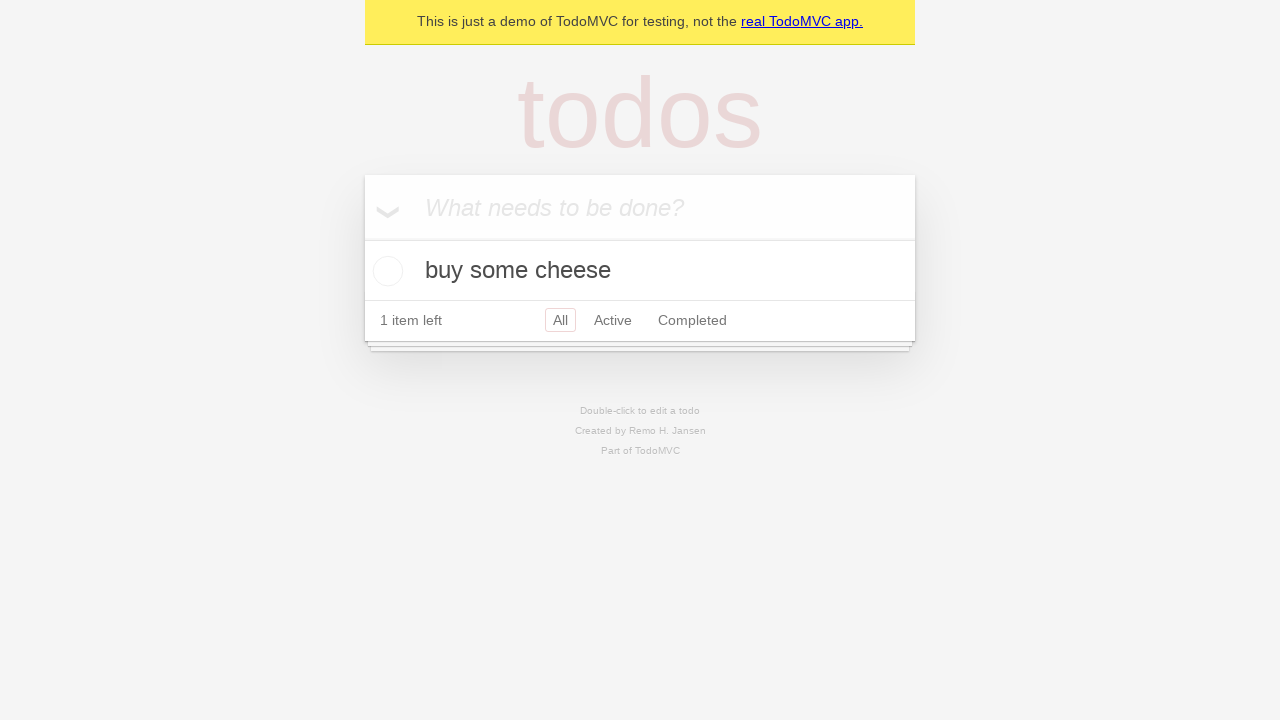

Filled todo input with 'feed the cat' on internal:attr=[placeholder="What needs to be done?"i]
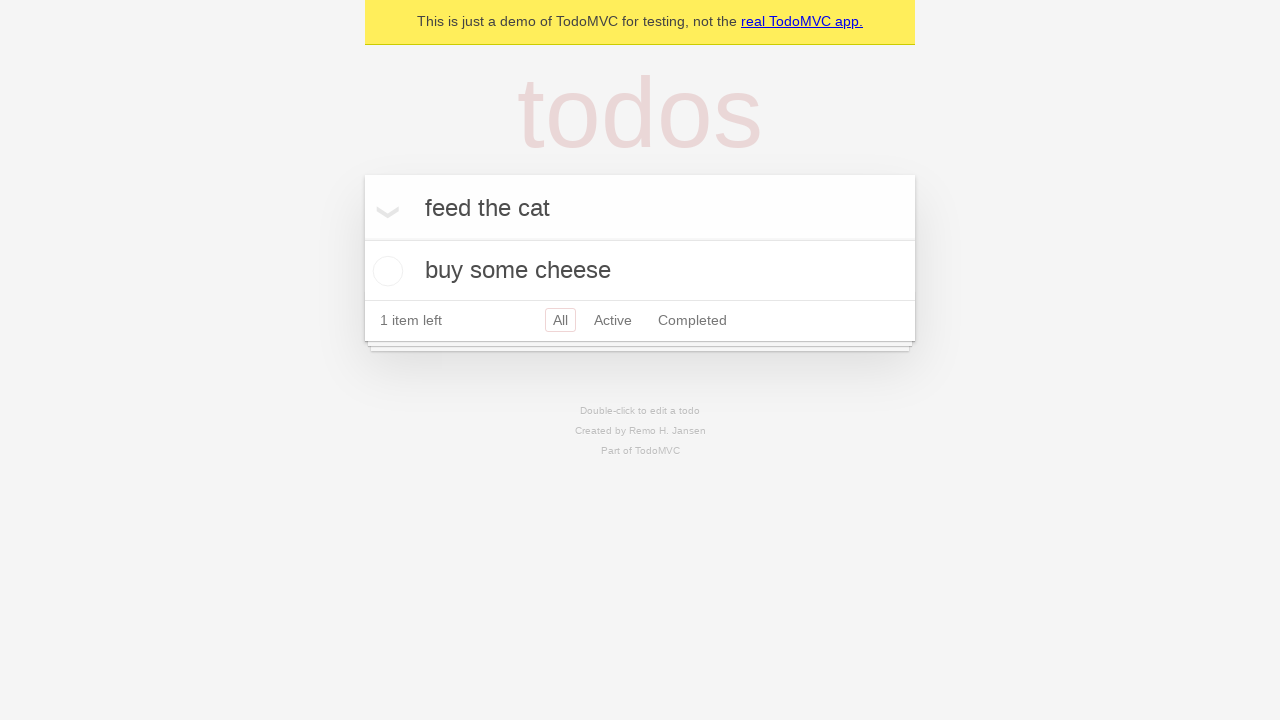

Pressed Enter to create second todo item on internal:attr=[placeholder="What needs to be done?"i]
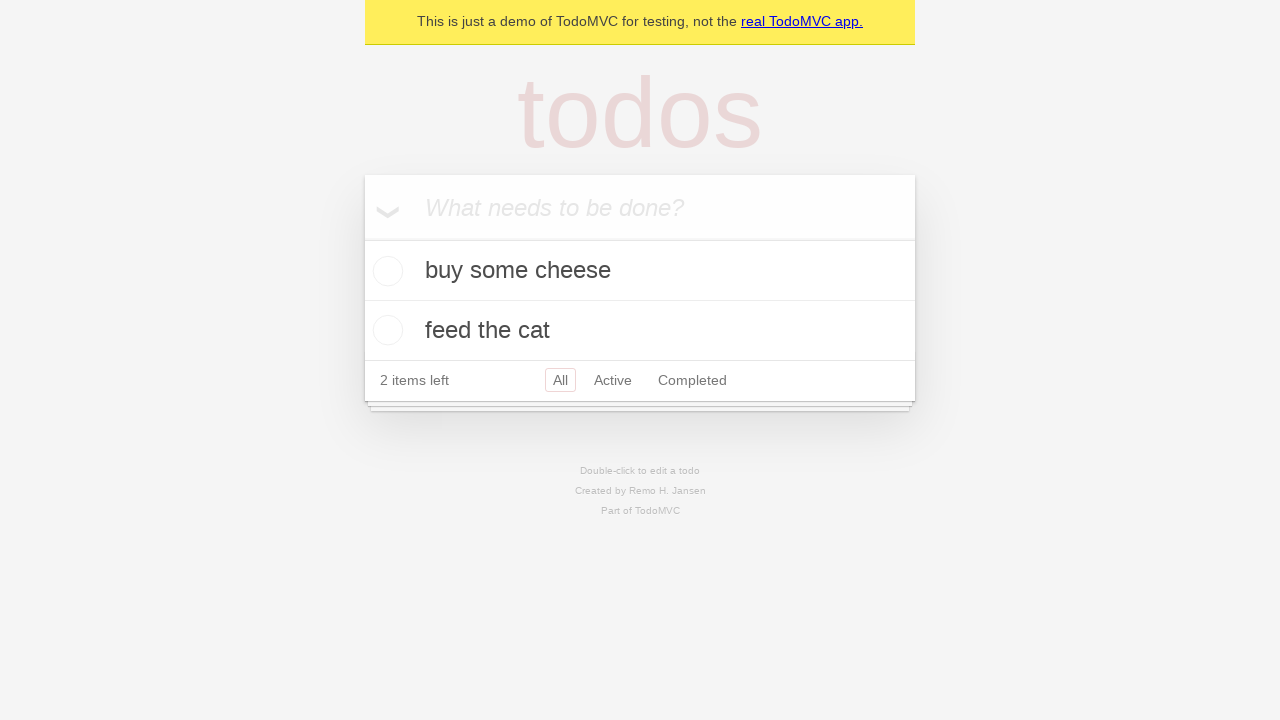

Filled todo input with 'book a doctors appointment' on internal:attr=[placeholder="What needs to be done?"i]
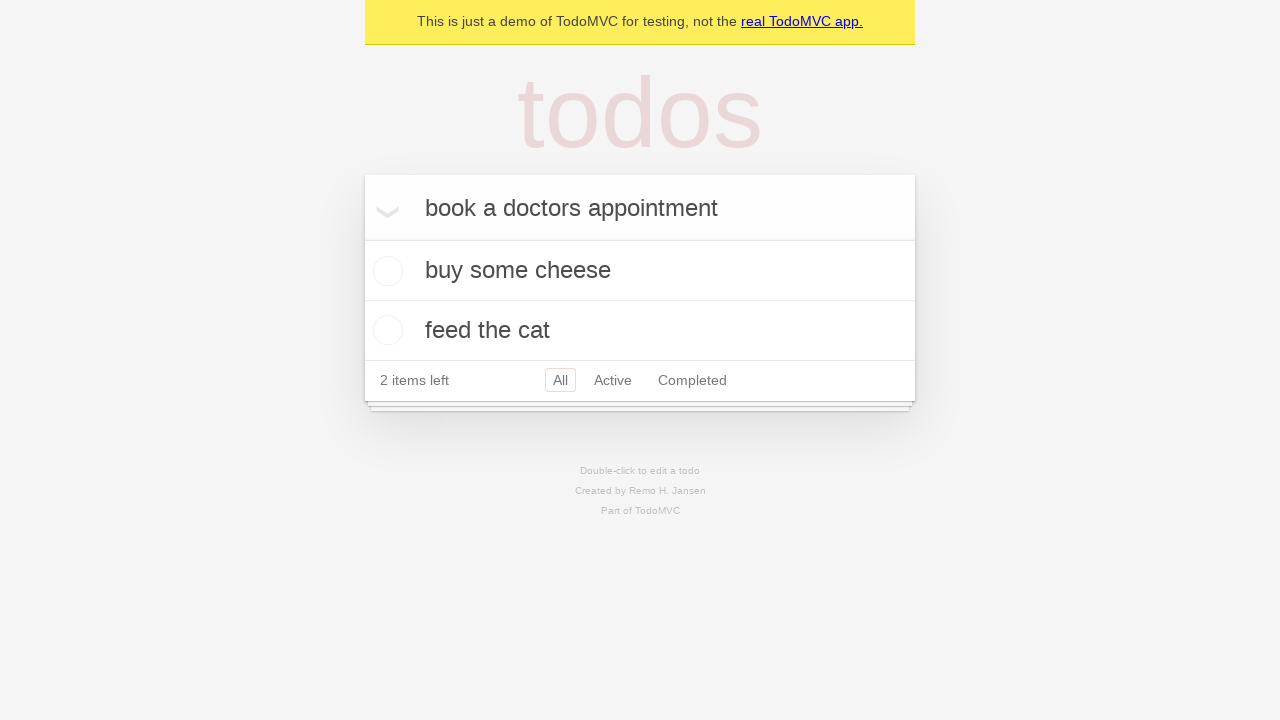

Pressed Enter to create third todo item on internal:attr=[placeholder="What needs to be done?"i]
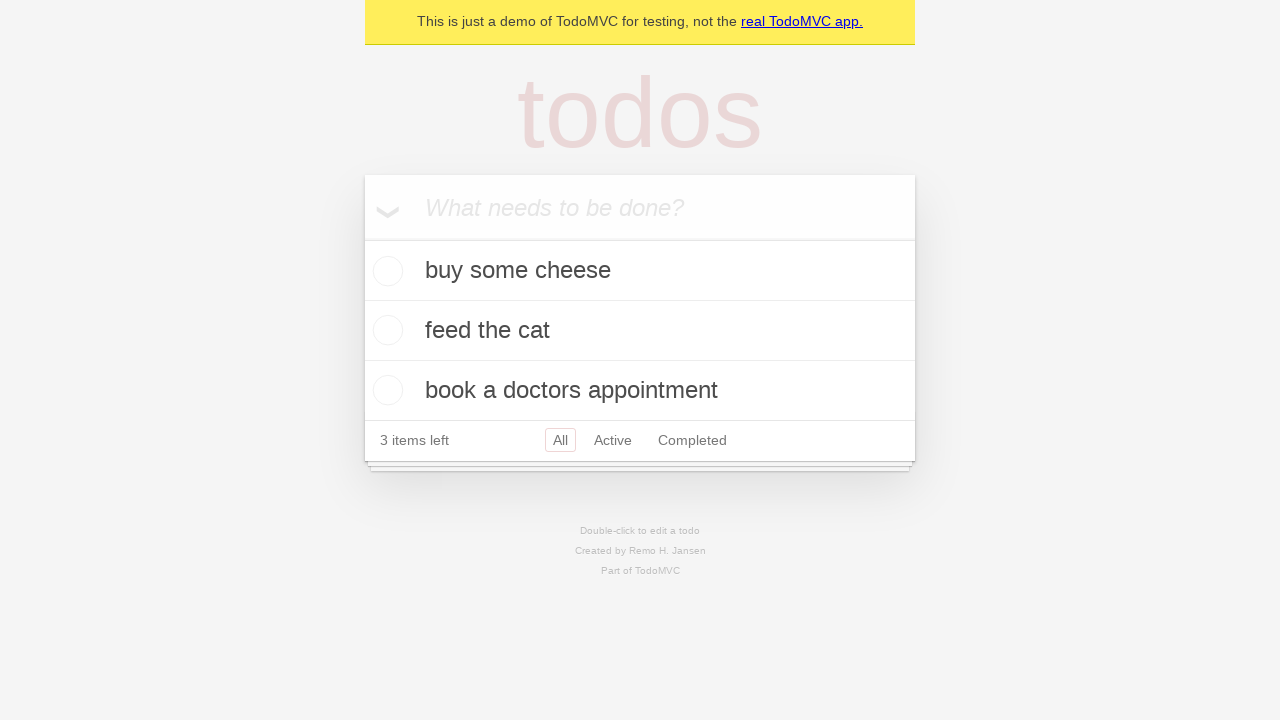

Located second todo item
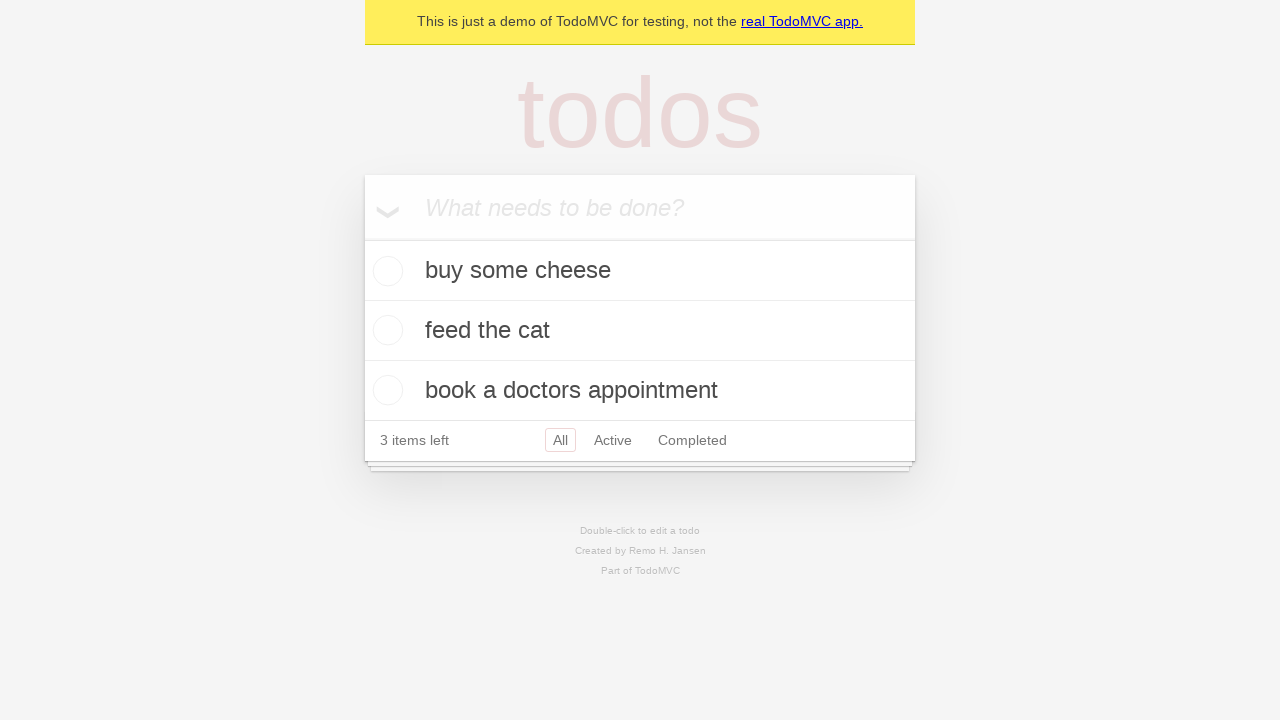

Double-clicked second todo item to enter edit mode at (640, 331) on internal:testid=[data-testid="todo-item"s] >> nth=1
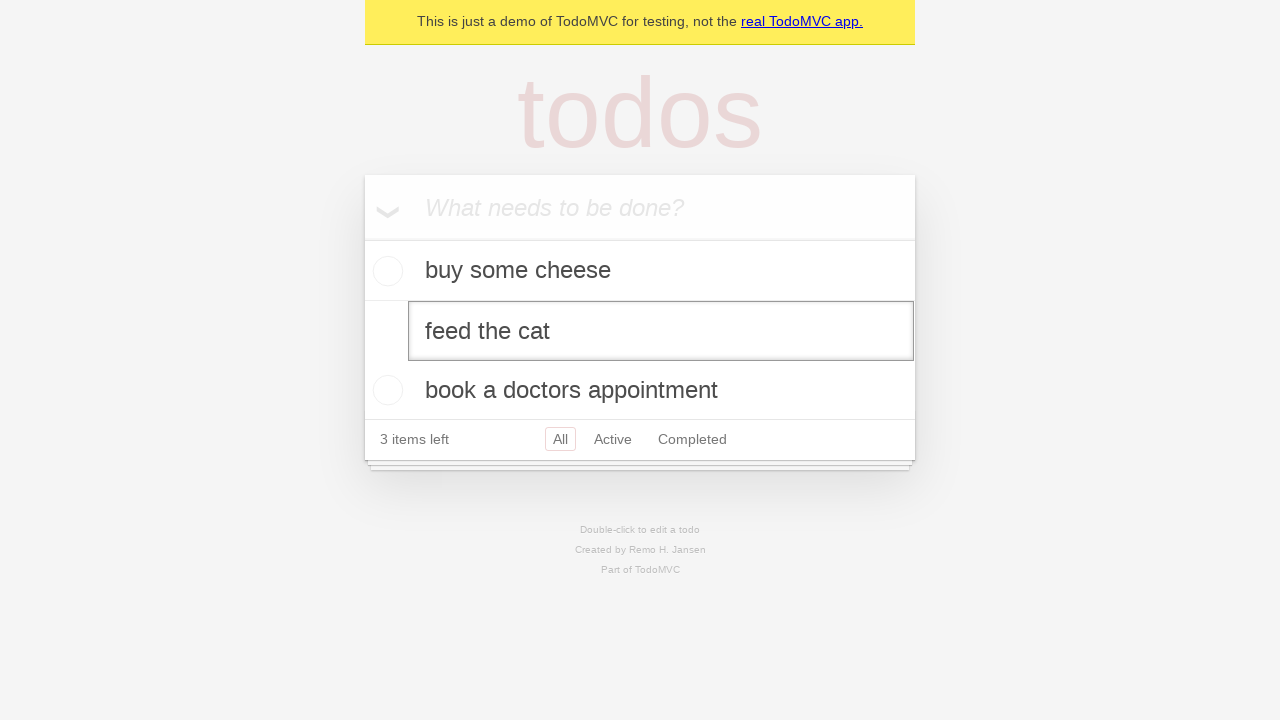

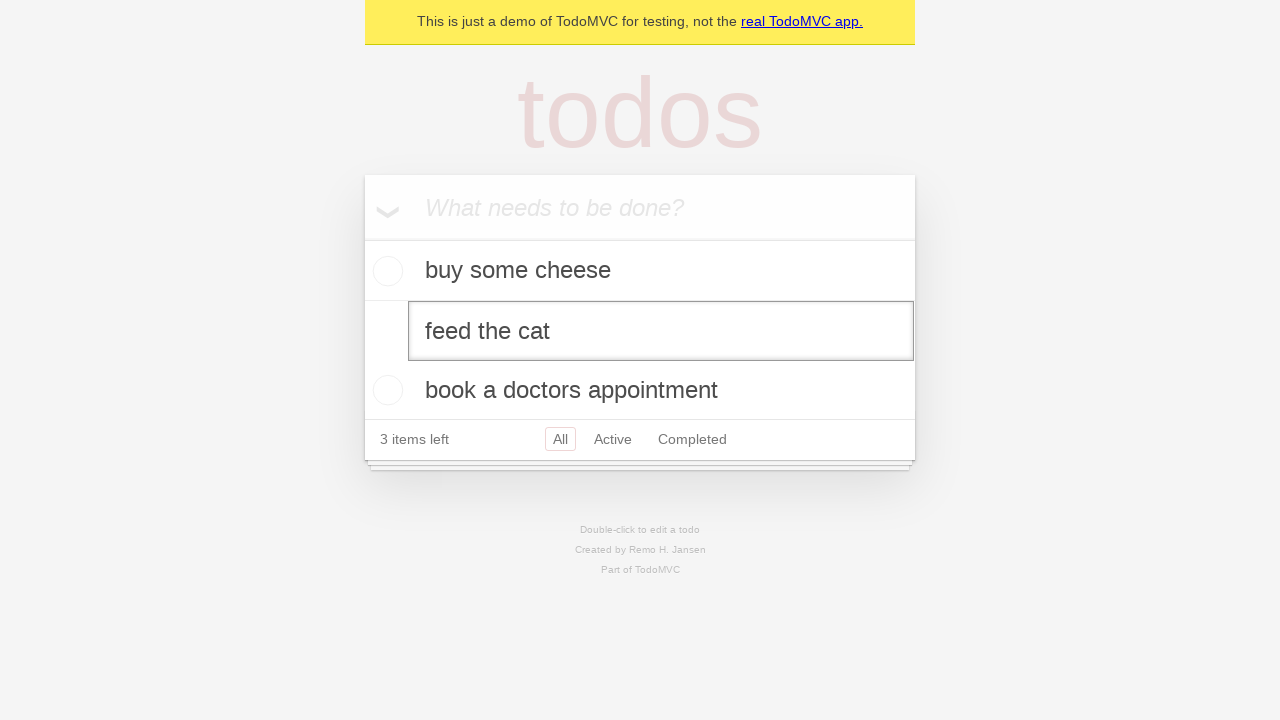